Tests the Selenium homepage by navigating to it, finding the body element to verify page load, and maximizing the window.

Starting URL: https://selenium.dev/

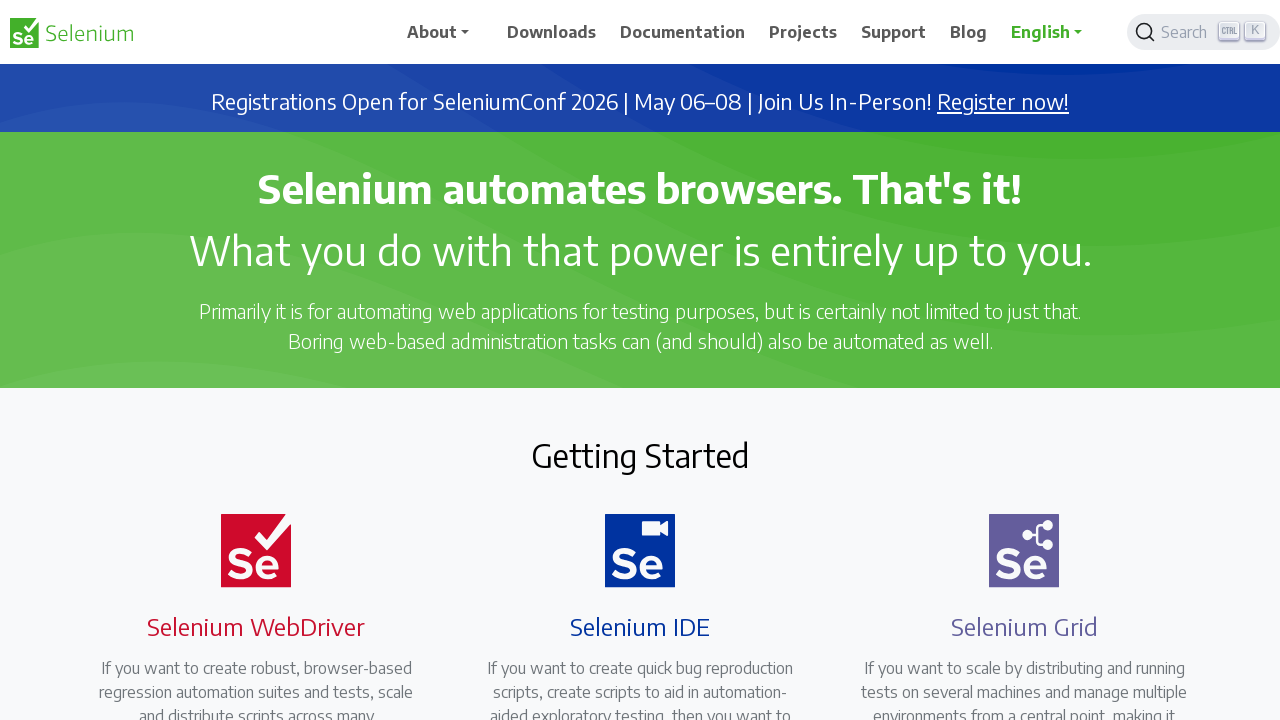

Navigated to Selenium homepage
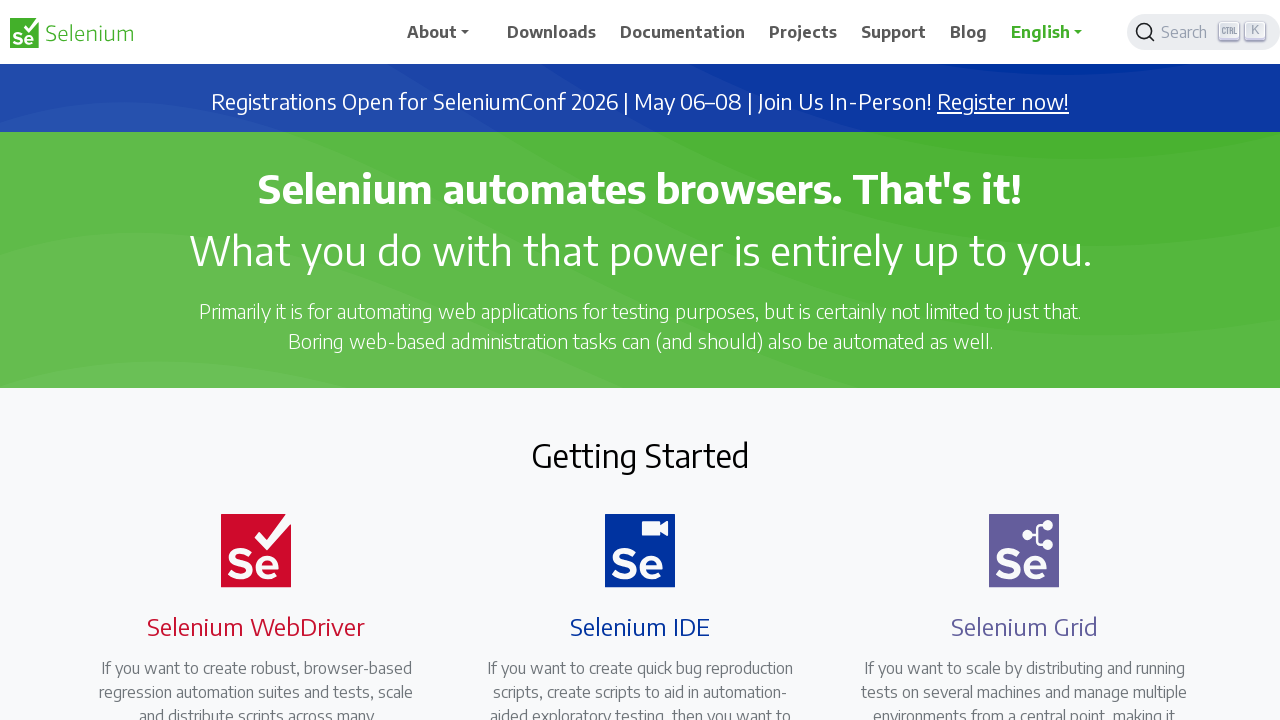

Page body element loaded
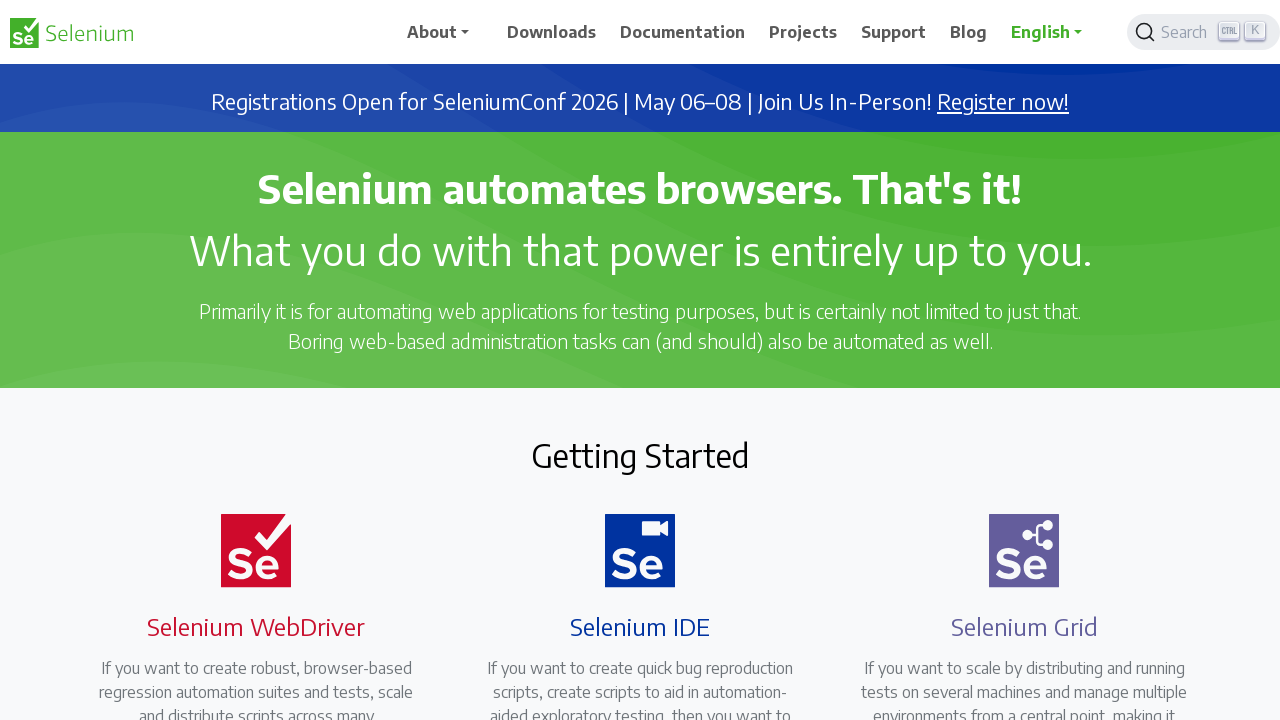

Retrieved body text content to verify page load
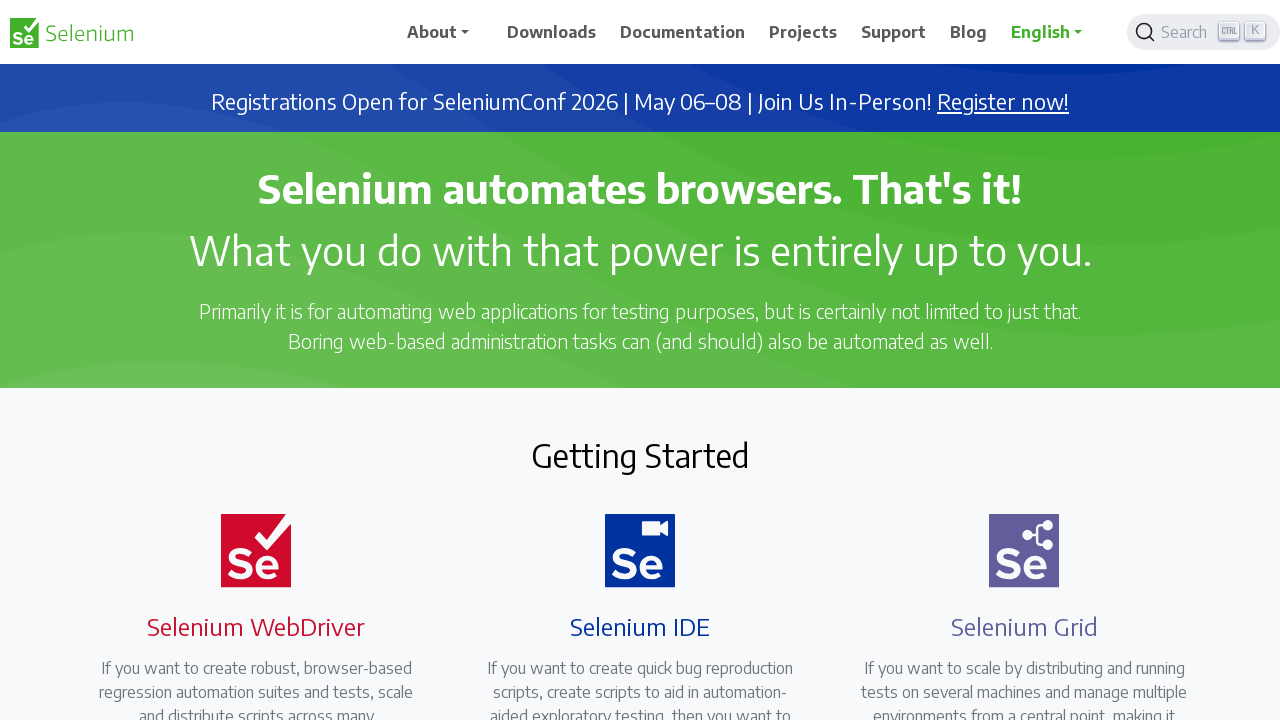

Set viewport size to 1920x1080 (maximized)
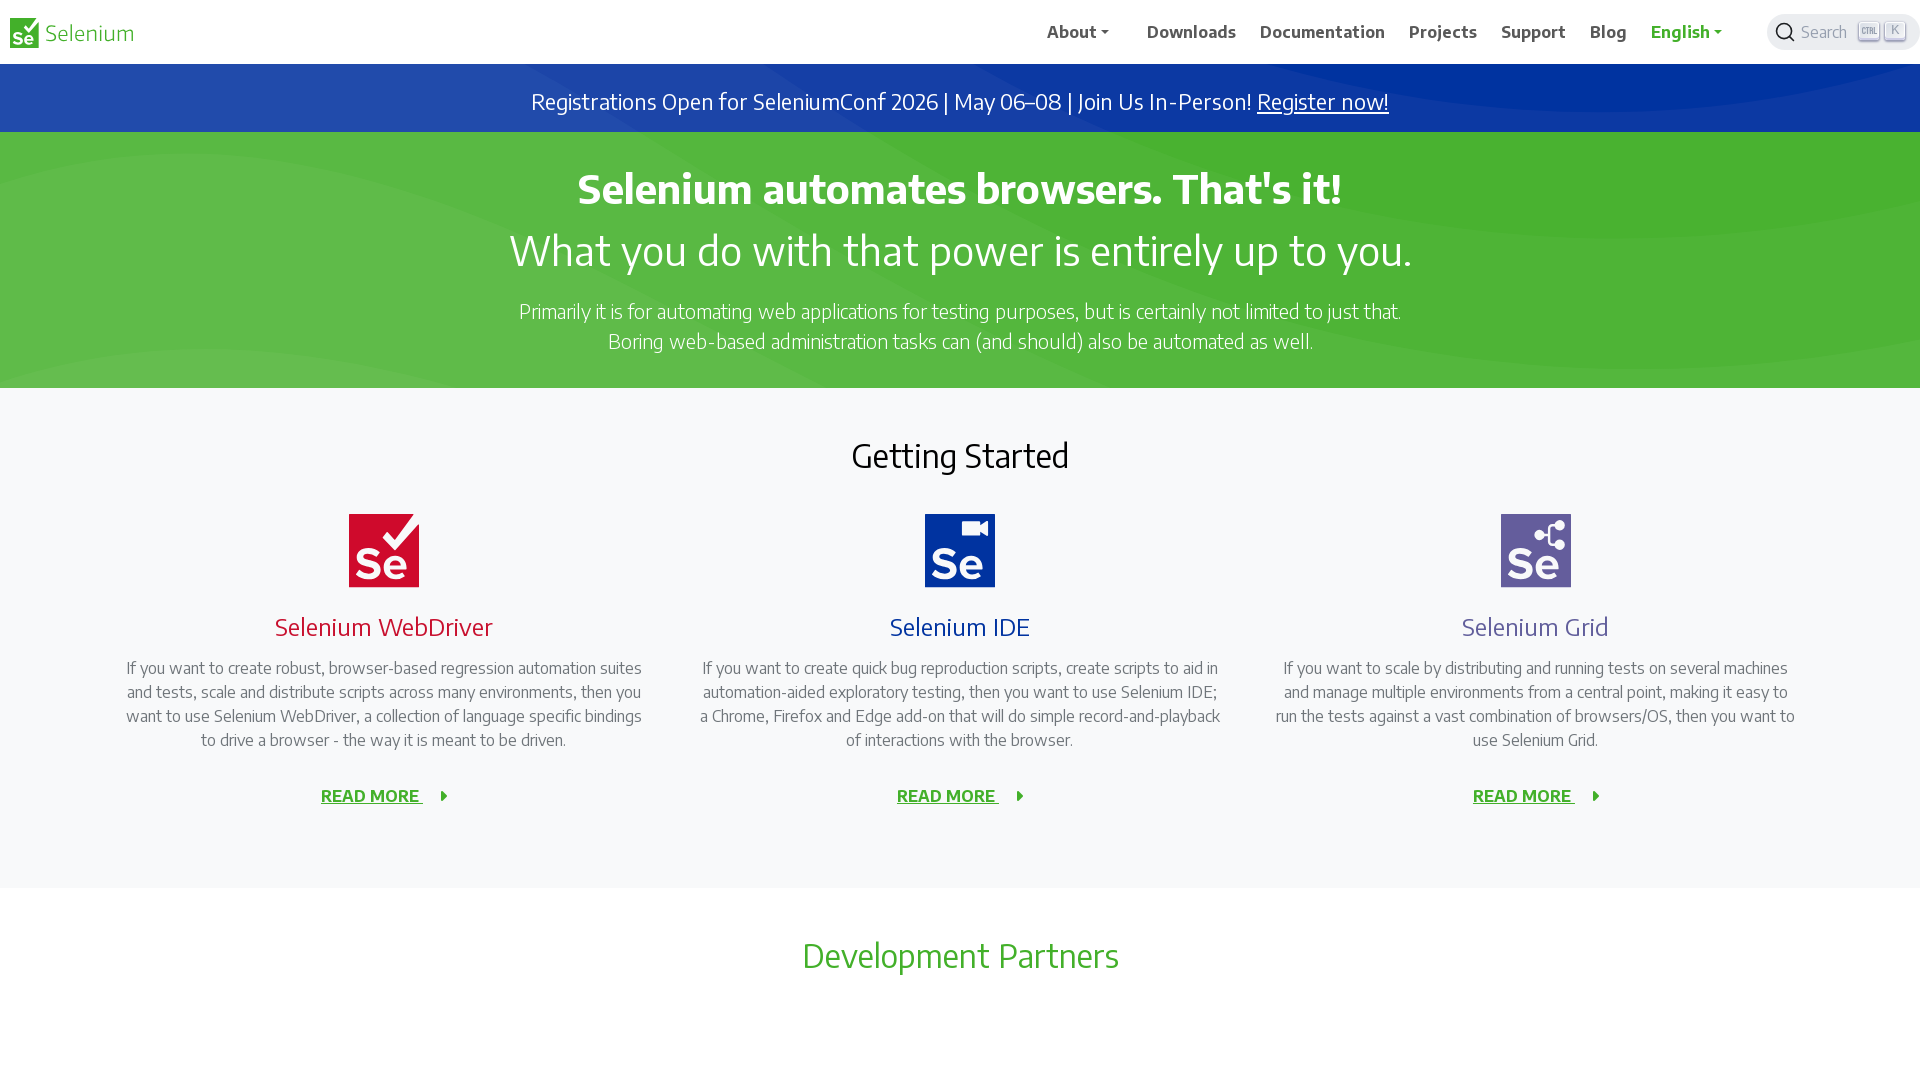

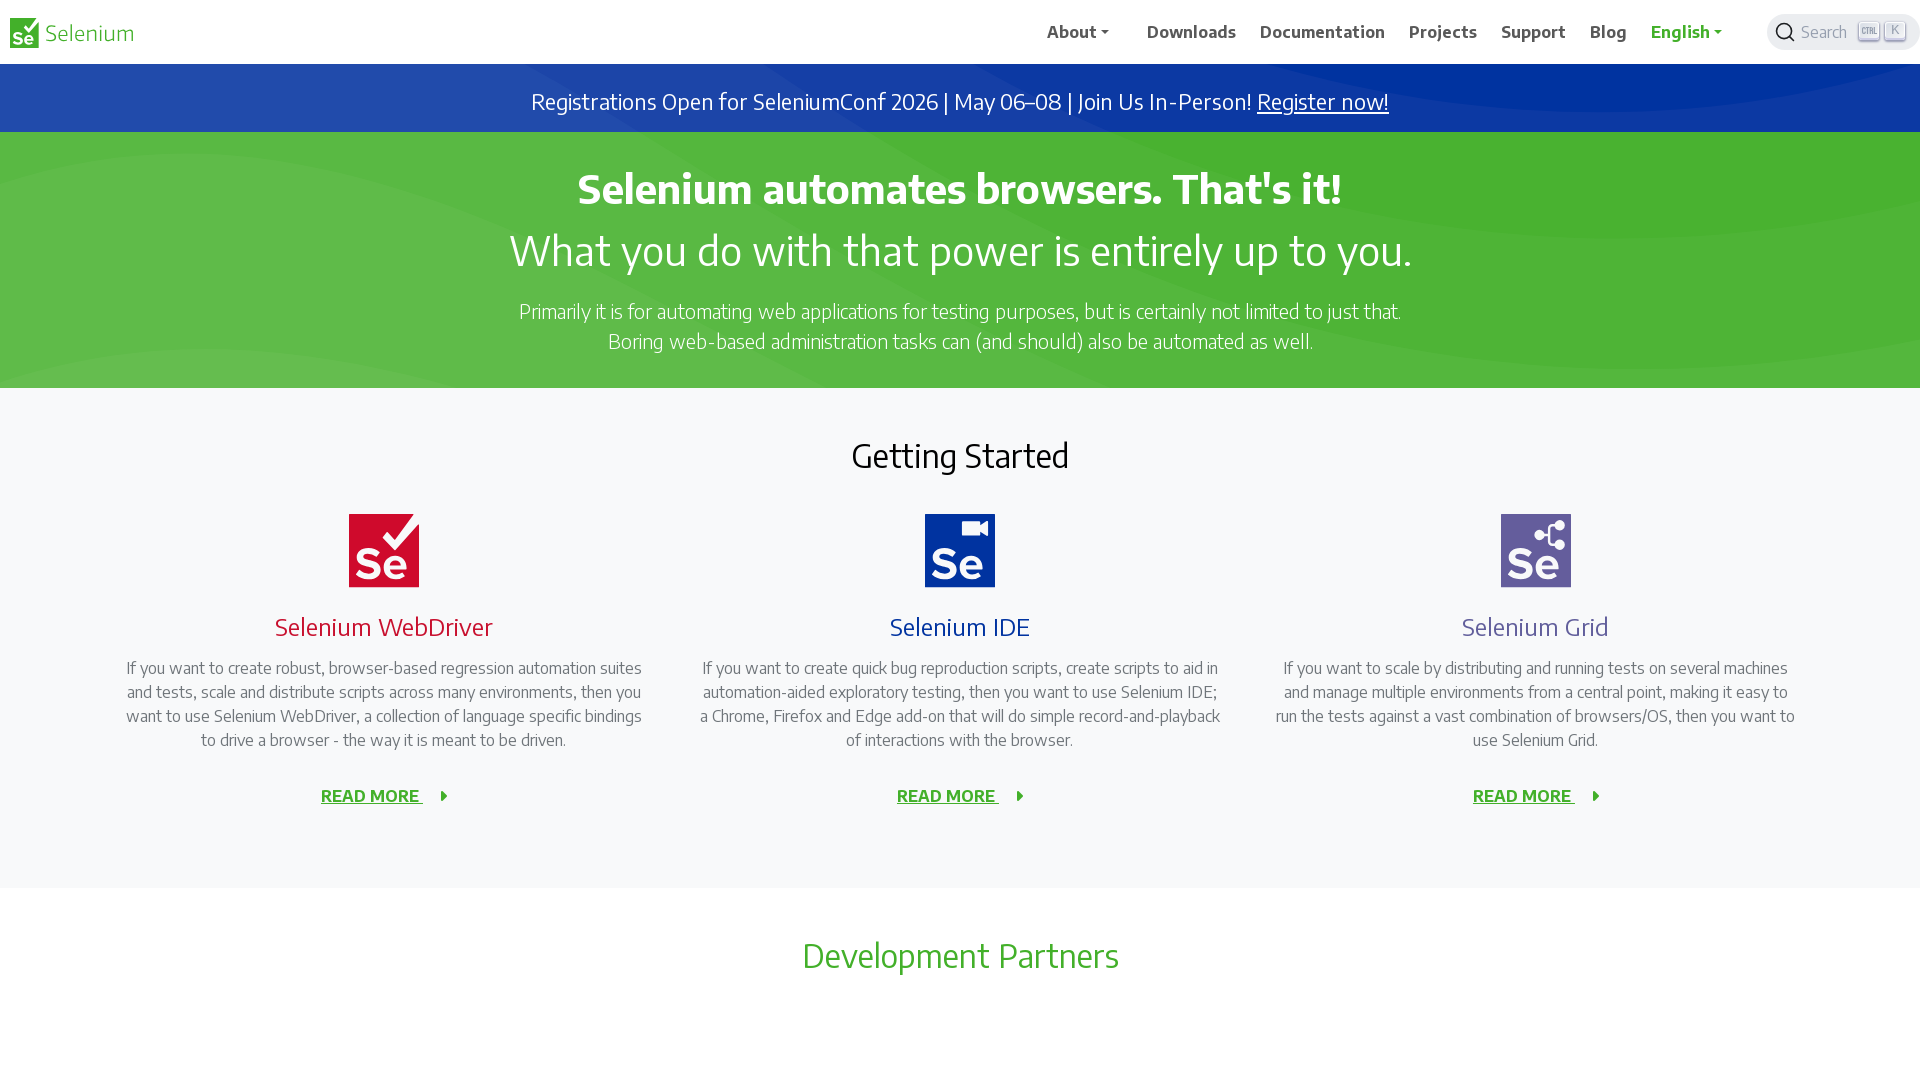